Tests checkbox functionality by verifying initial states, clicking both checkboxes to toggle them, refreshing the page, and verifying the checkboxes reset to their original states.

Starting URL: https://the-internet.herokuapp.com/checkboxes

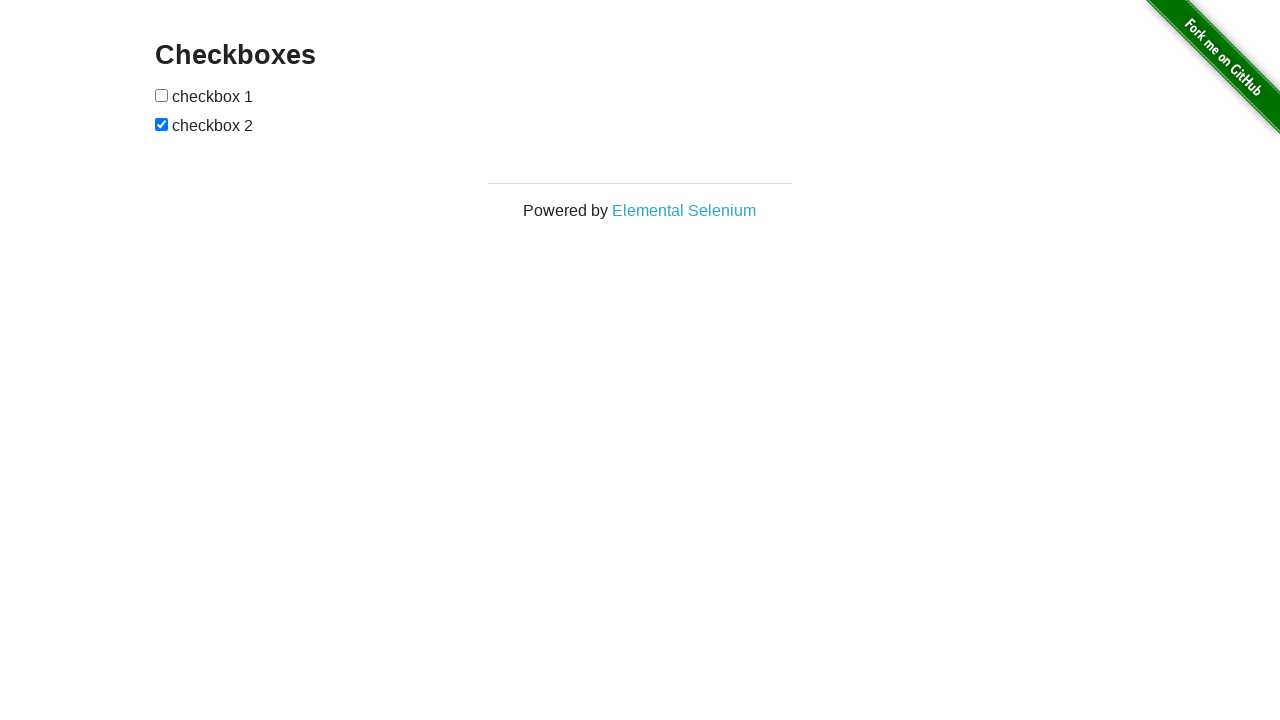

Retrieved page title text
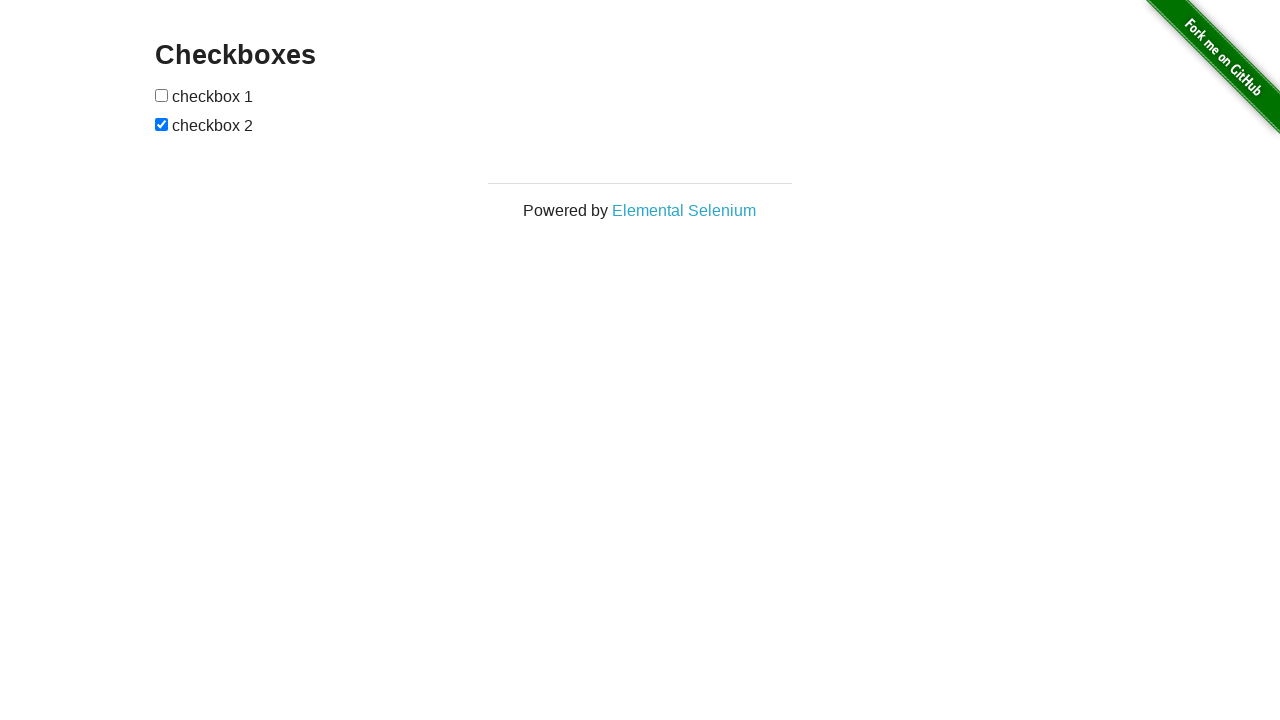

Verified page title is 'Checkboxes'
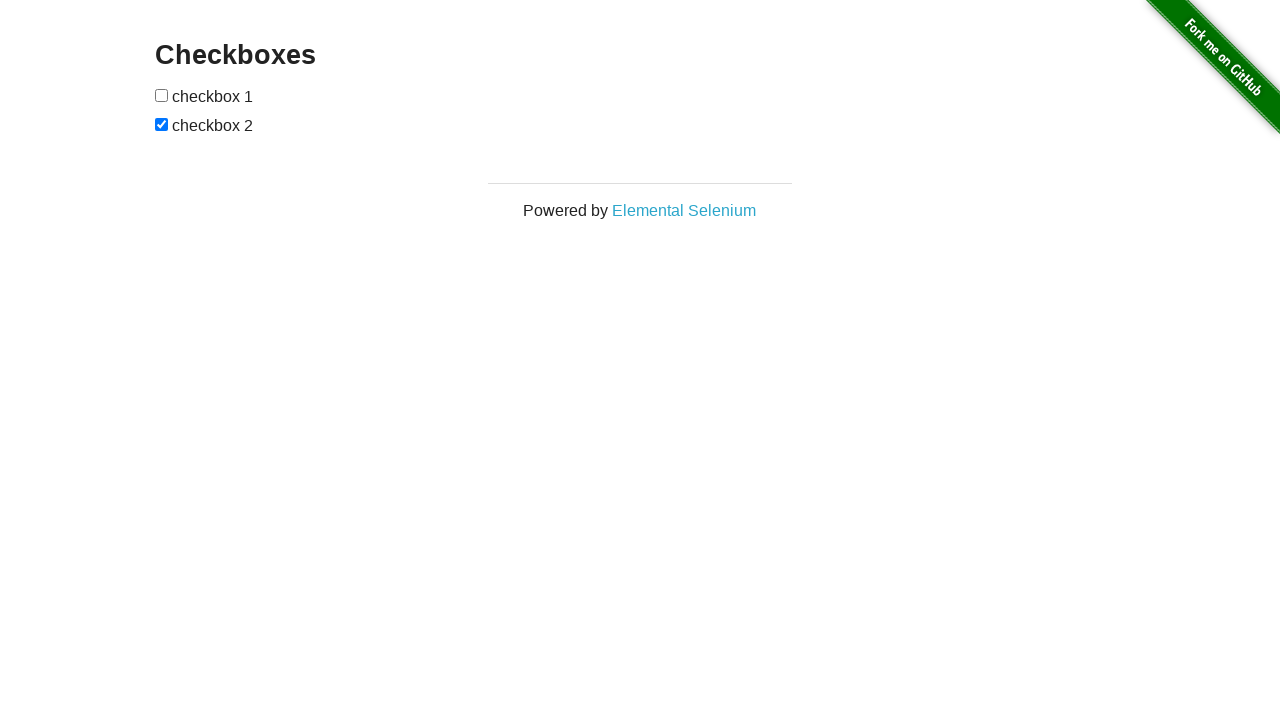

Retrieved form text content
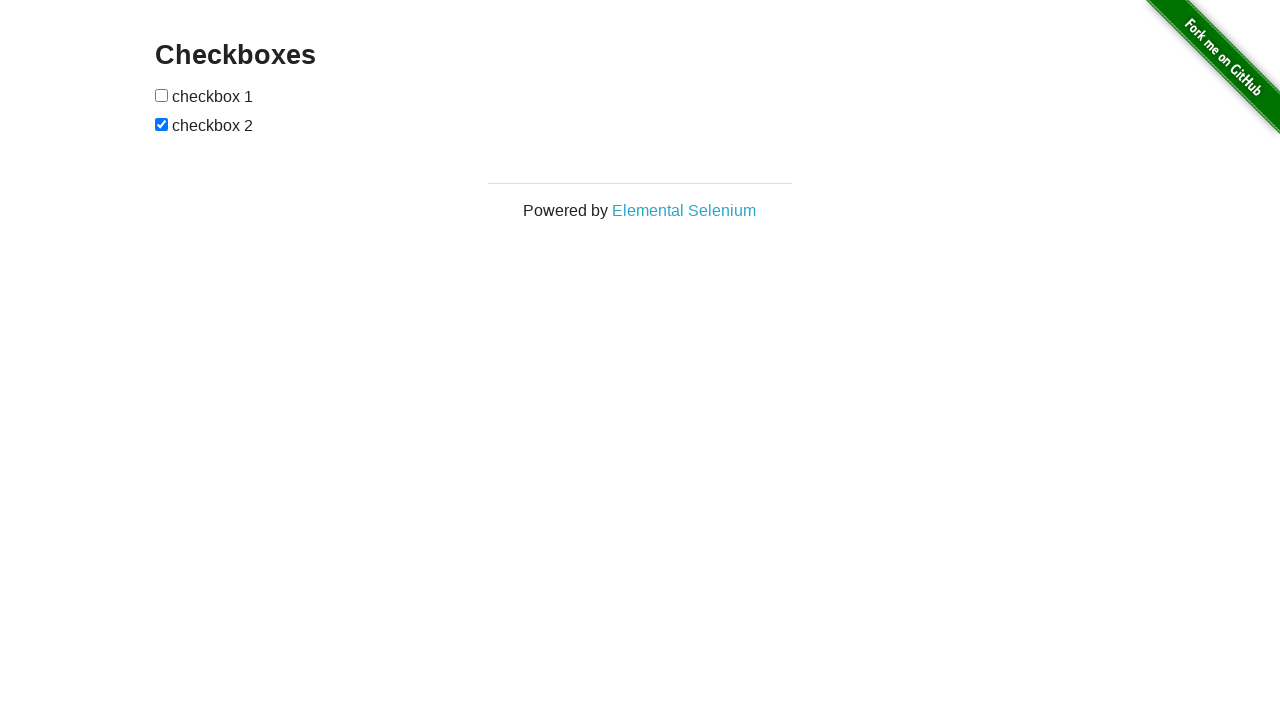

Verified form contains 'checkbox 1' and 'checkbox 2' text
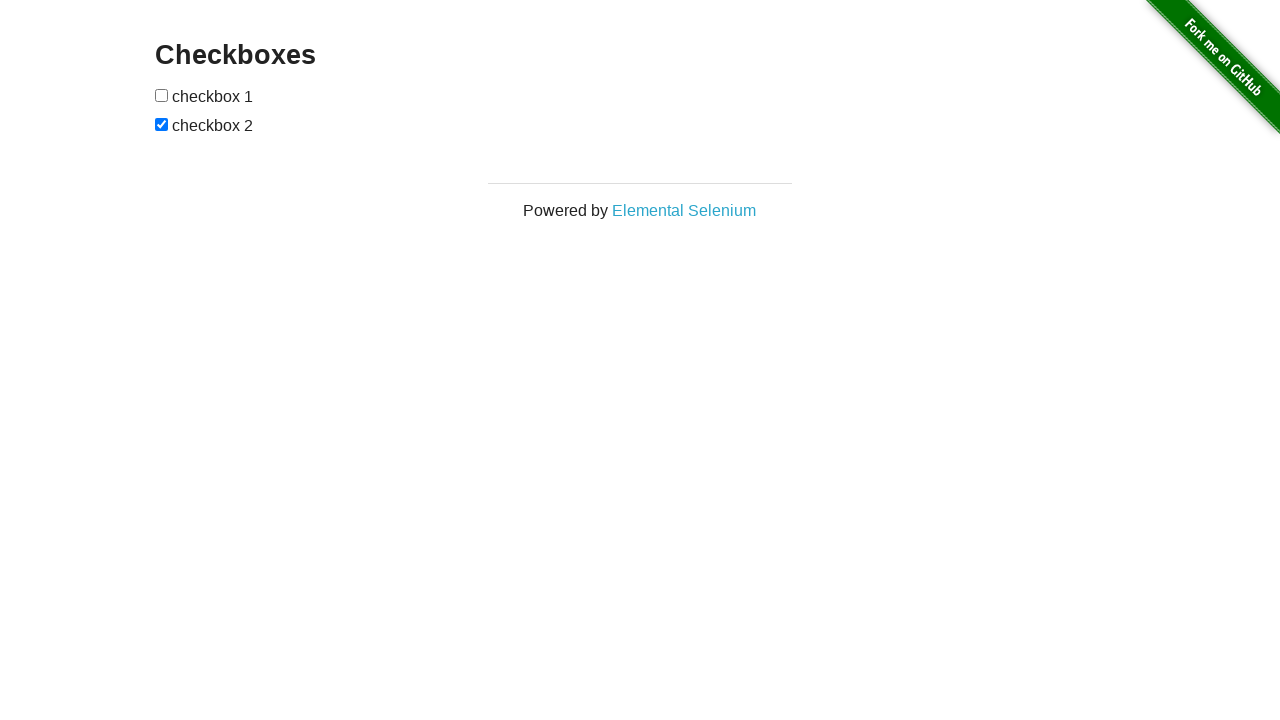

Located first checkbox element
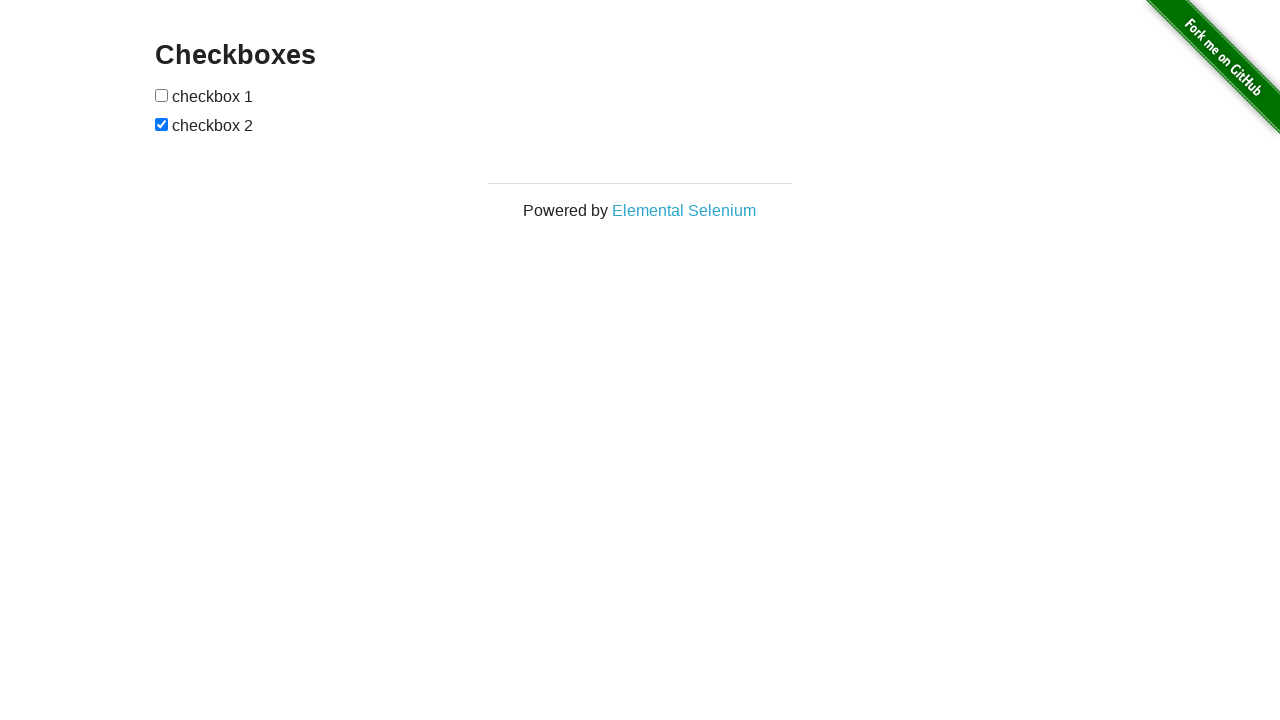

Located second checkbox element
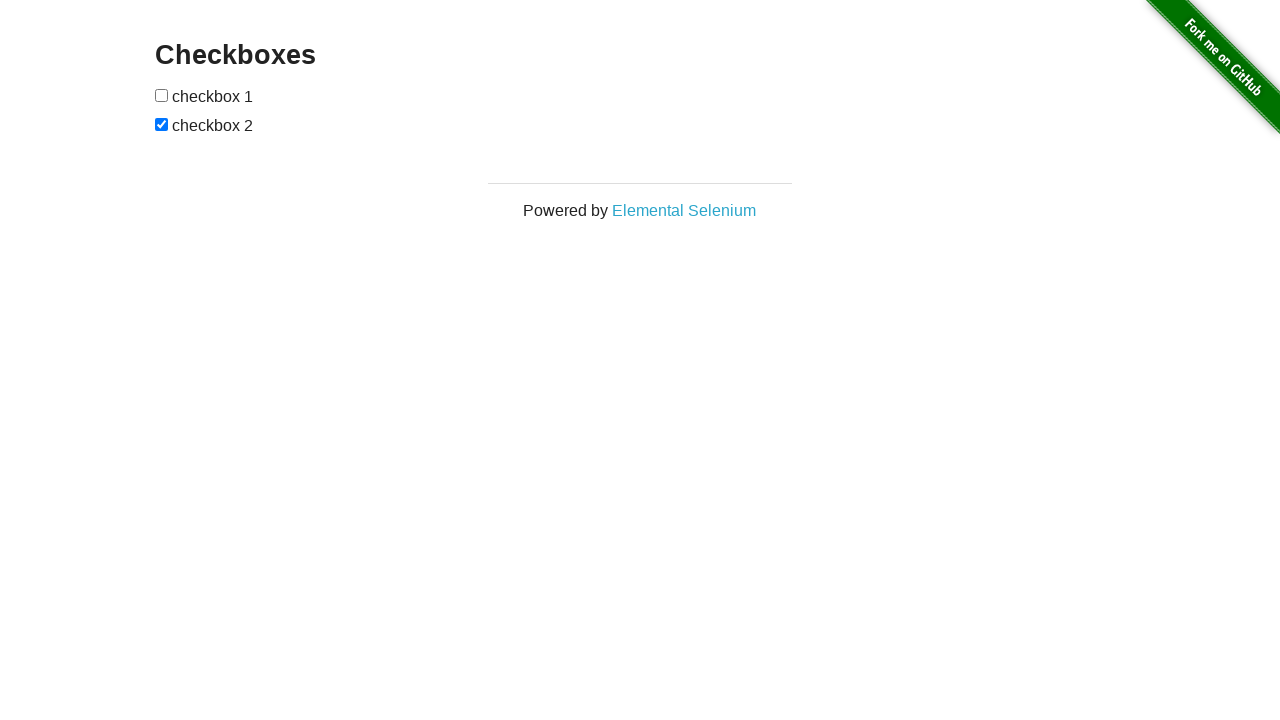

Verified checkbox 1 initial state is unchecked
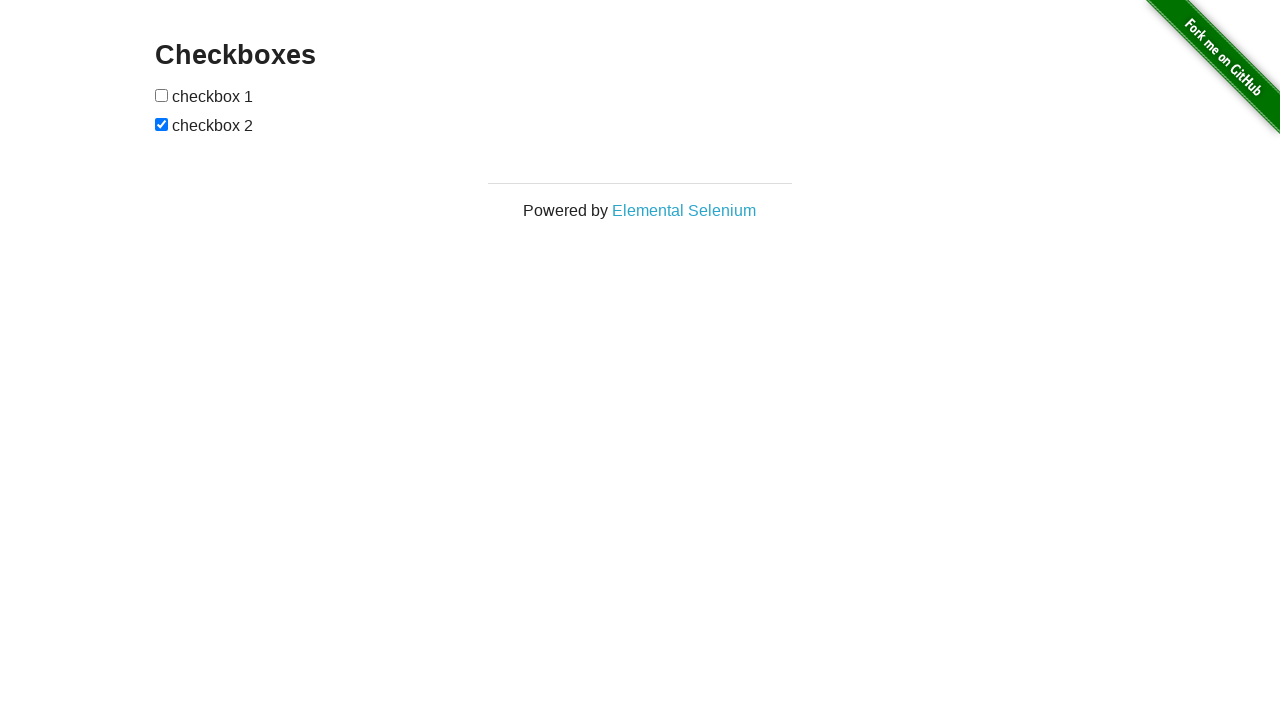

Verified checkbox 2 initial state is checked
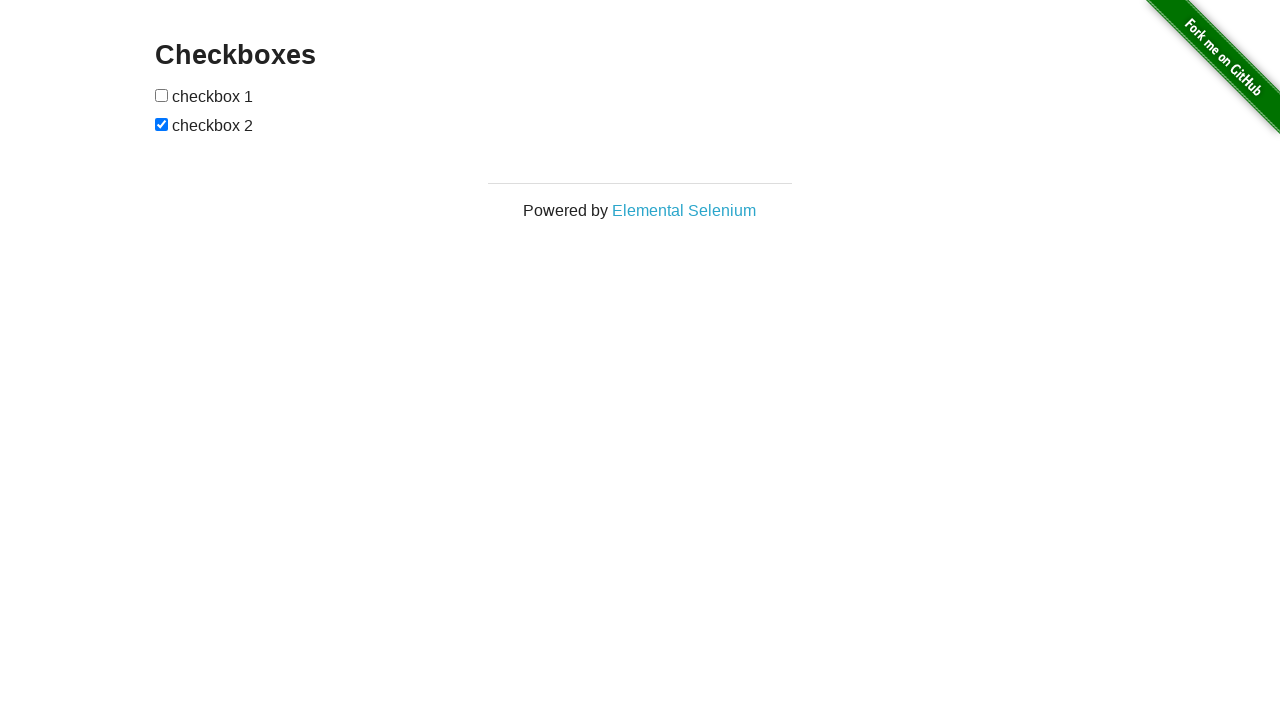

Clicked checkbox 1 to select it at (162, 95) on form input >> nth=0
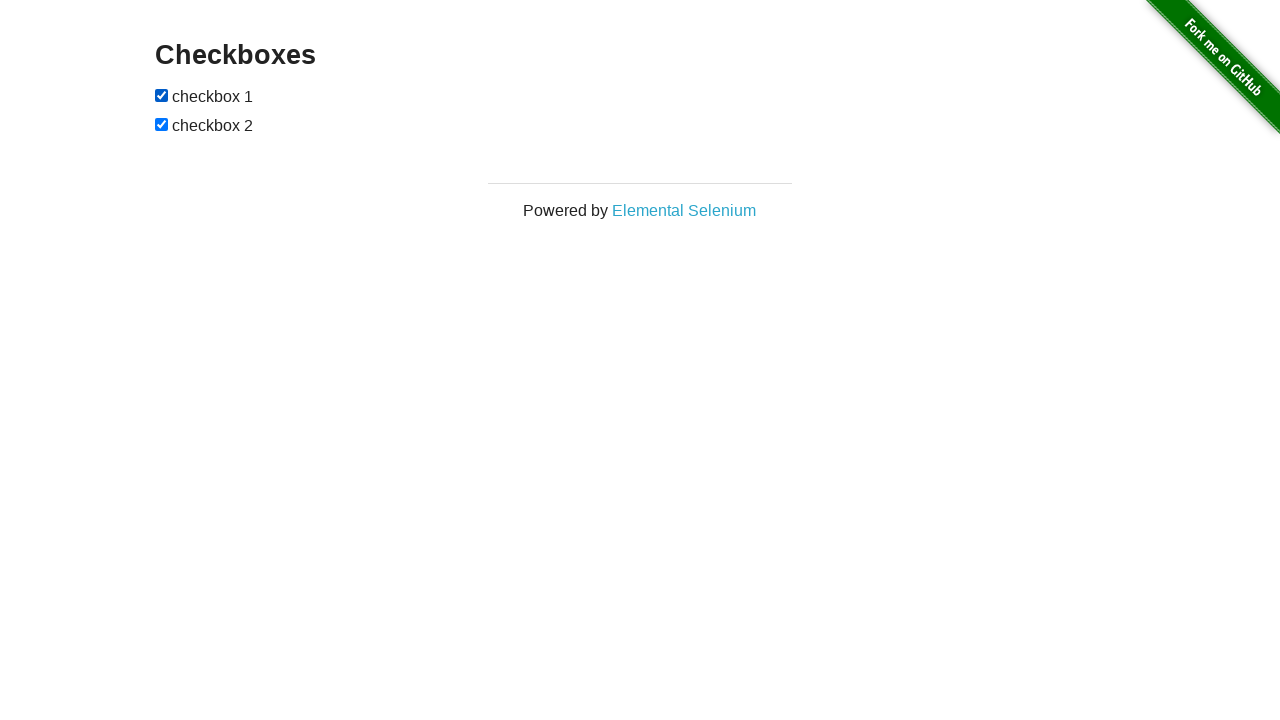

Verified checkbox 1 is now checked
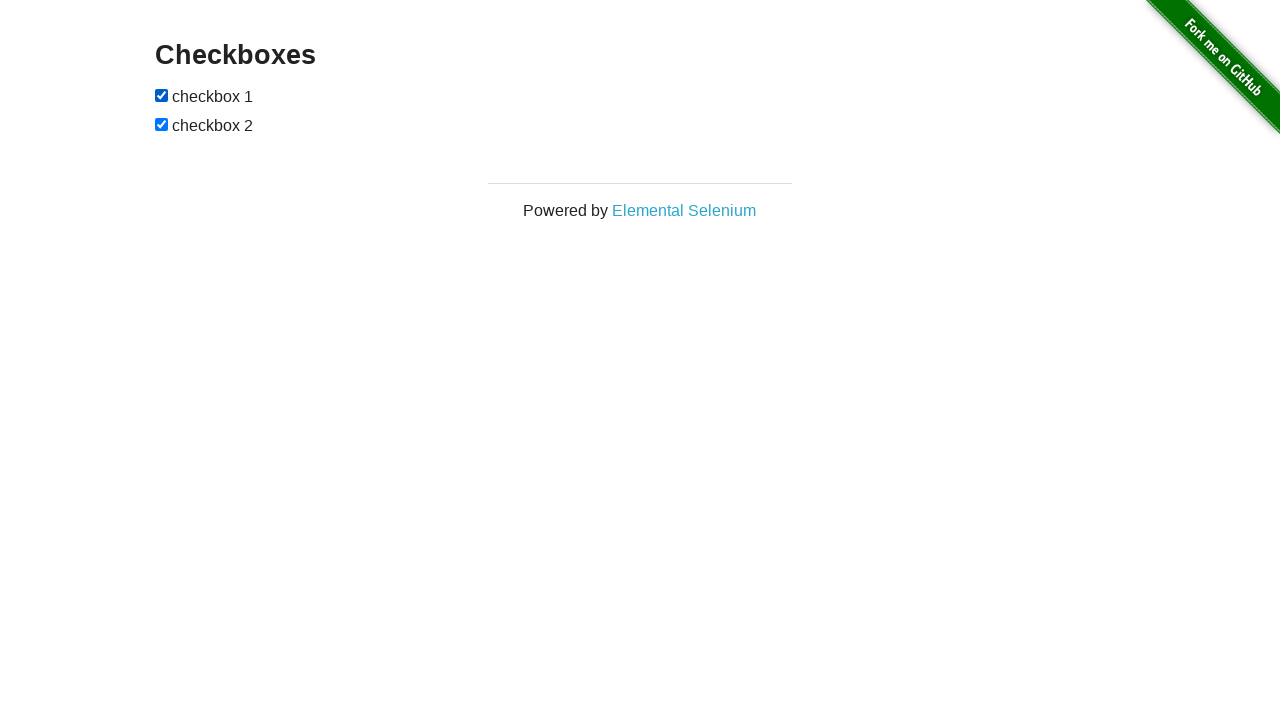

Clicked checkbox 2 to deselect it at (162, 124) on form input >> nth=1
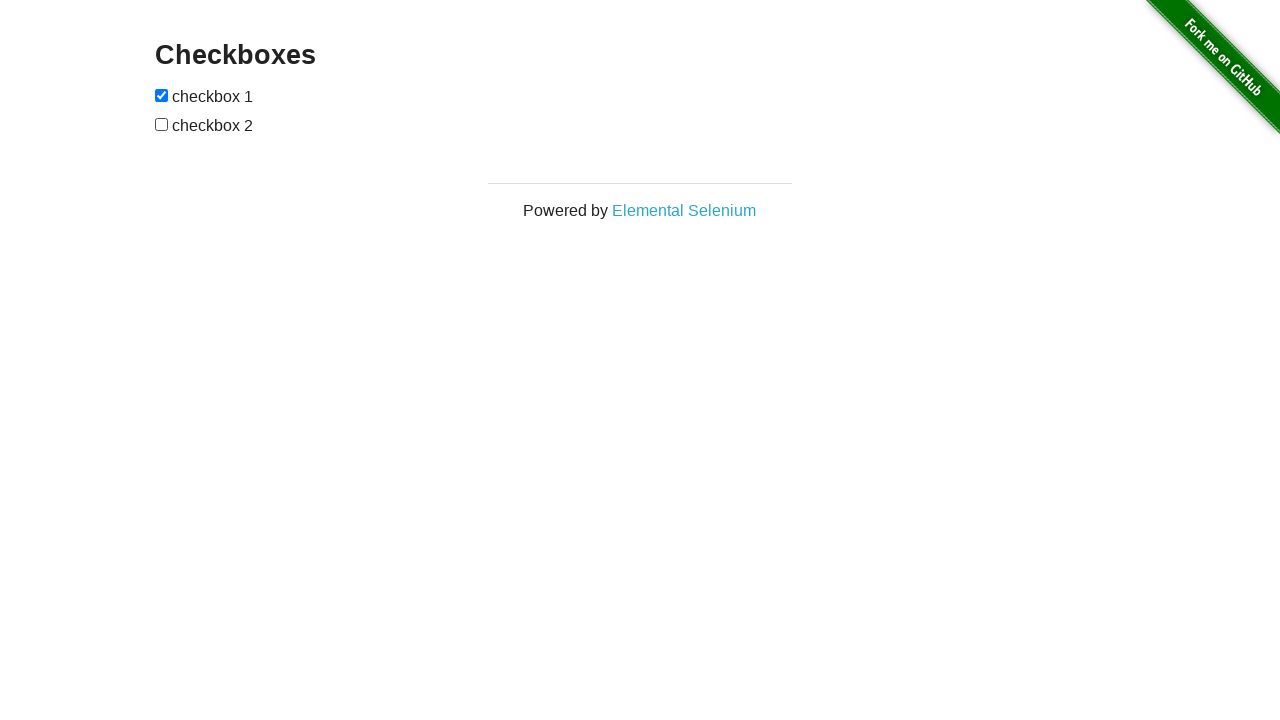

Verified checkbox 2 is now unchecked
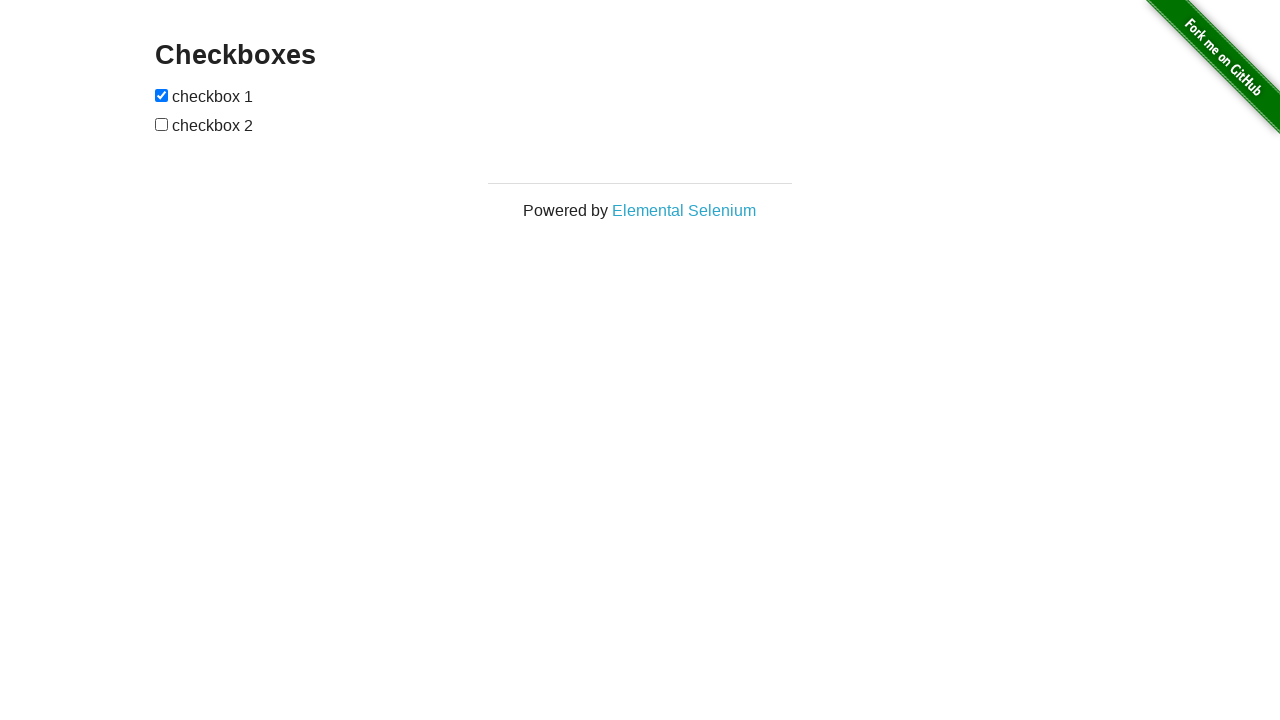

Refreshed the page
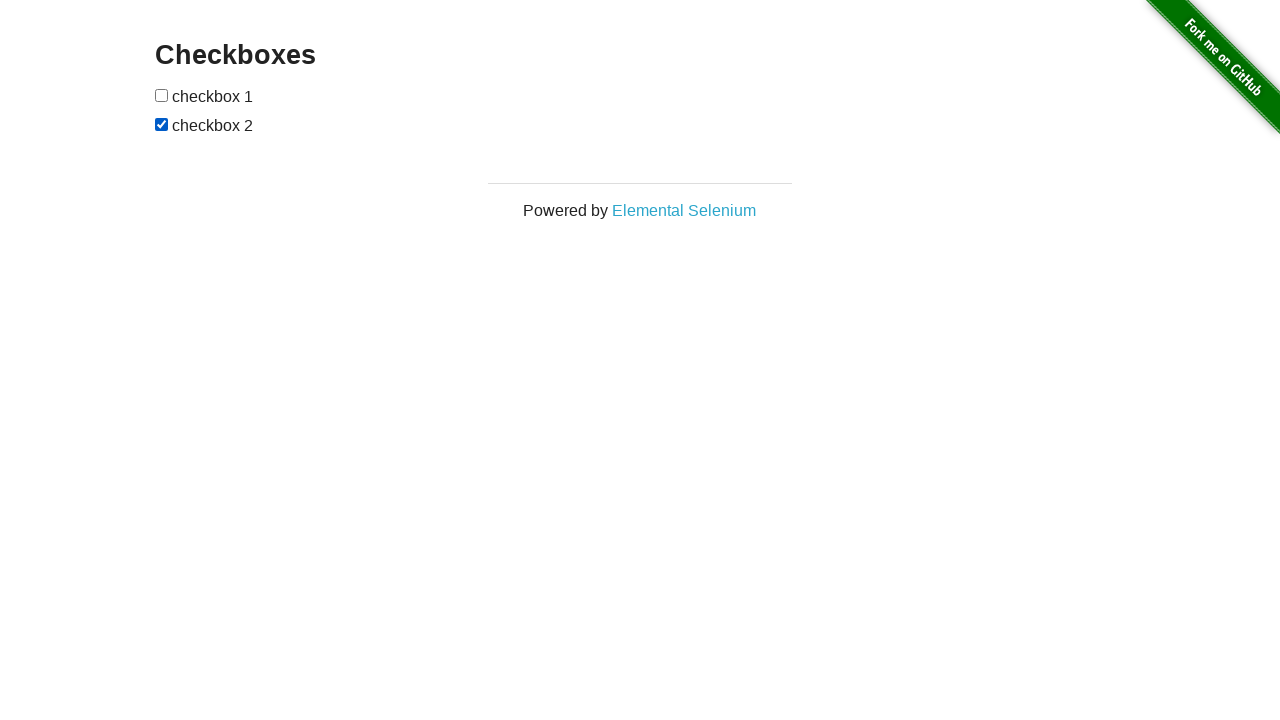

Located first checkbox element after refresh
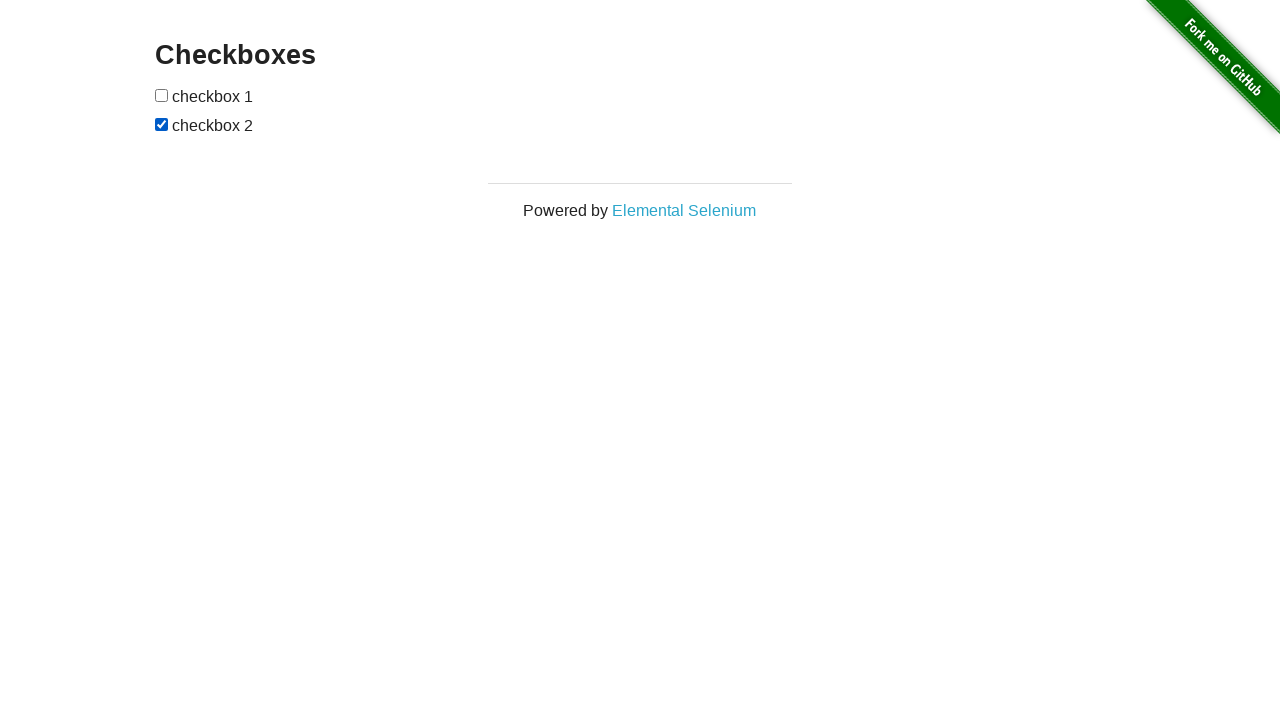

Located second checkbox element after refresh
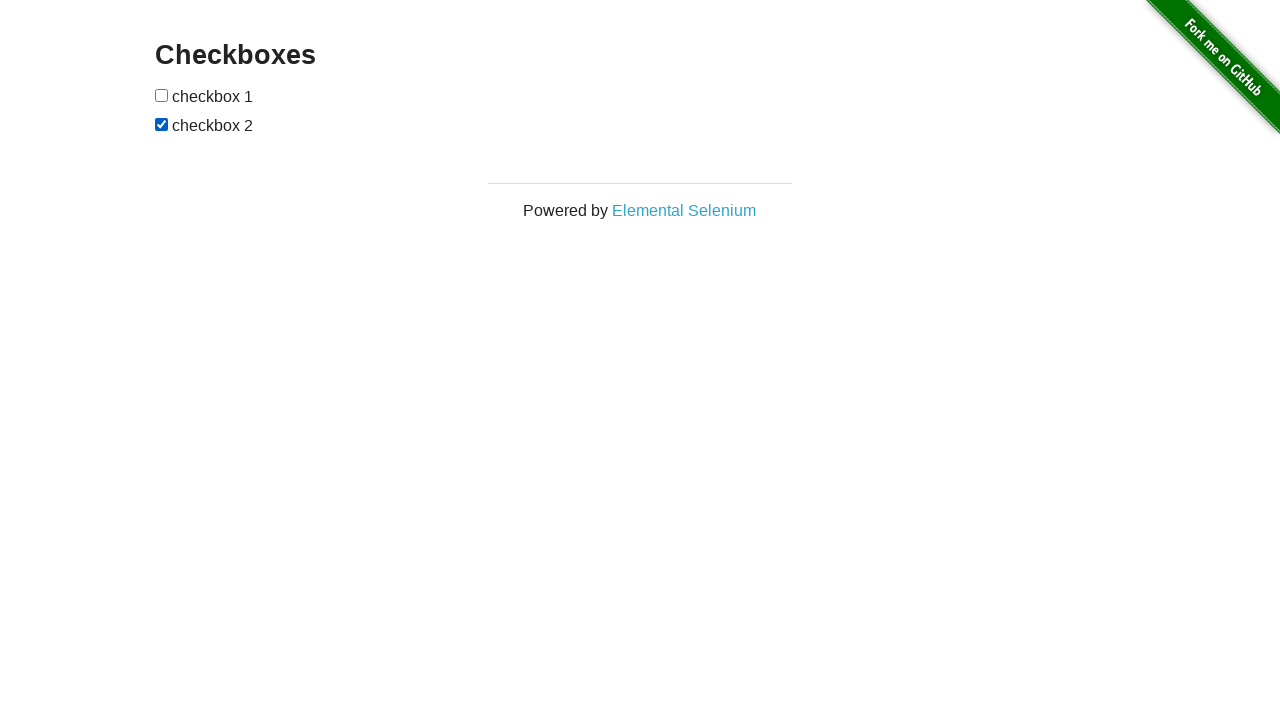

Verified checkbox 1 reset to unchecked state after refresh
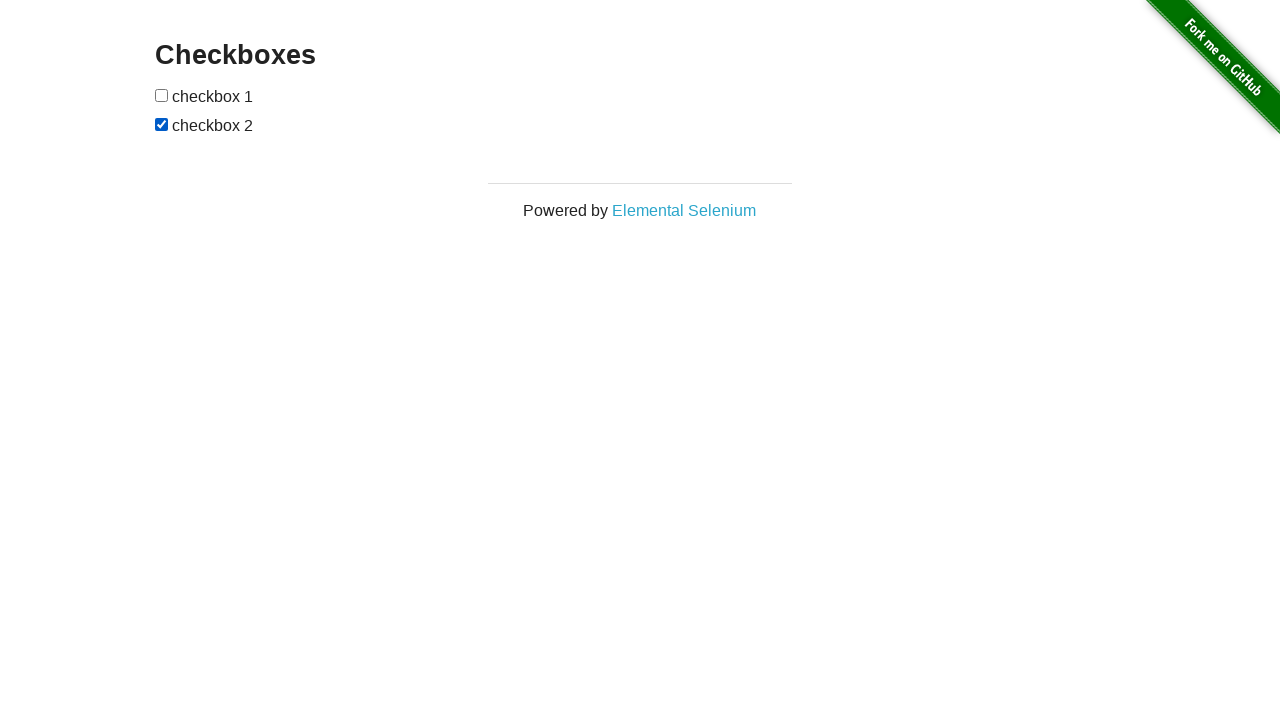

Verified checkbox 2 reset to checked state after refresh
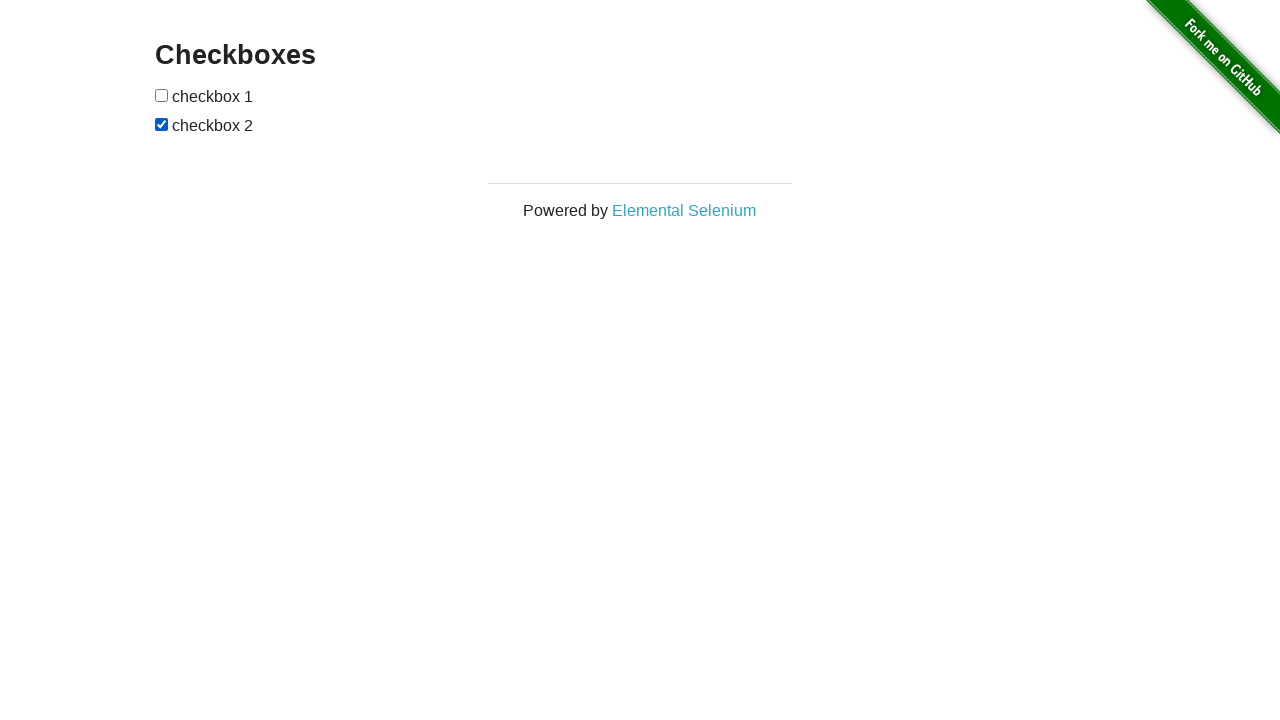

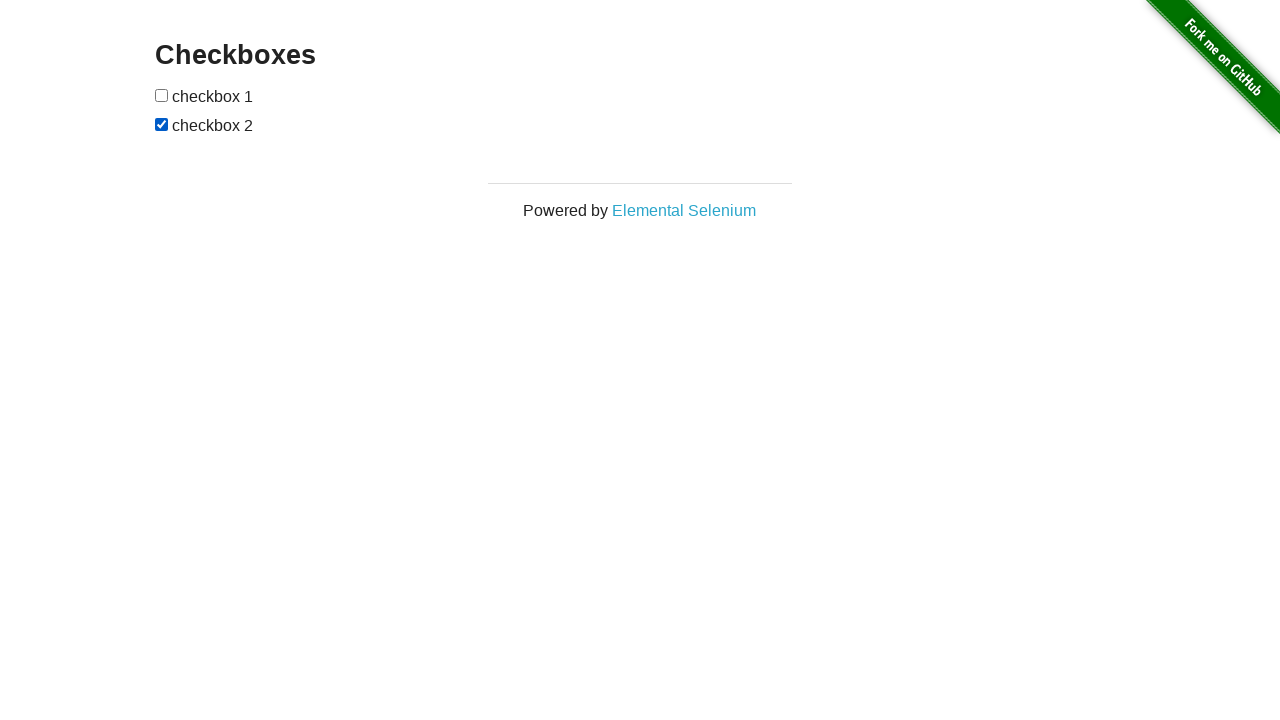